Tests resize functionality by dragging the resize handle of a resizable element

Starting URL: http://jqueryui.com/resizable/

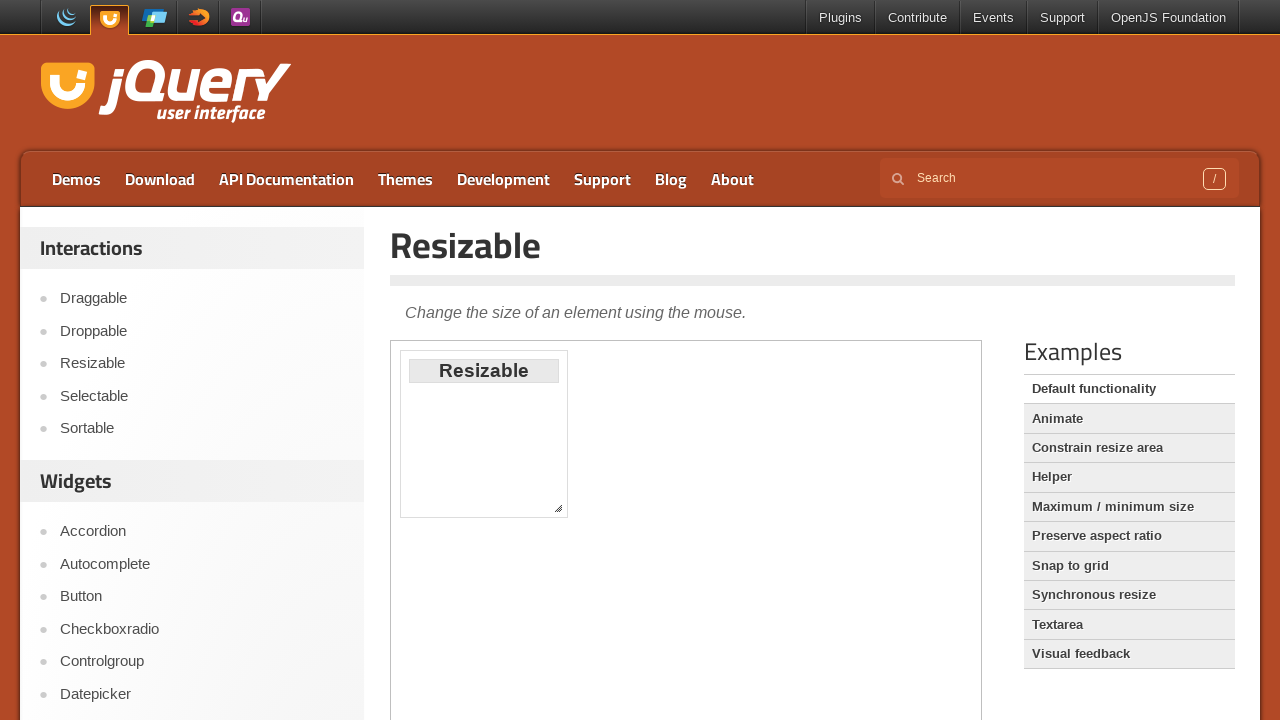

Located demo iframe
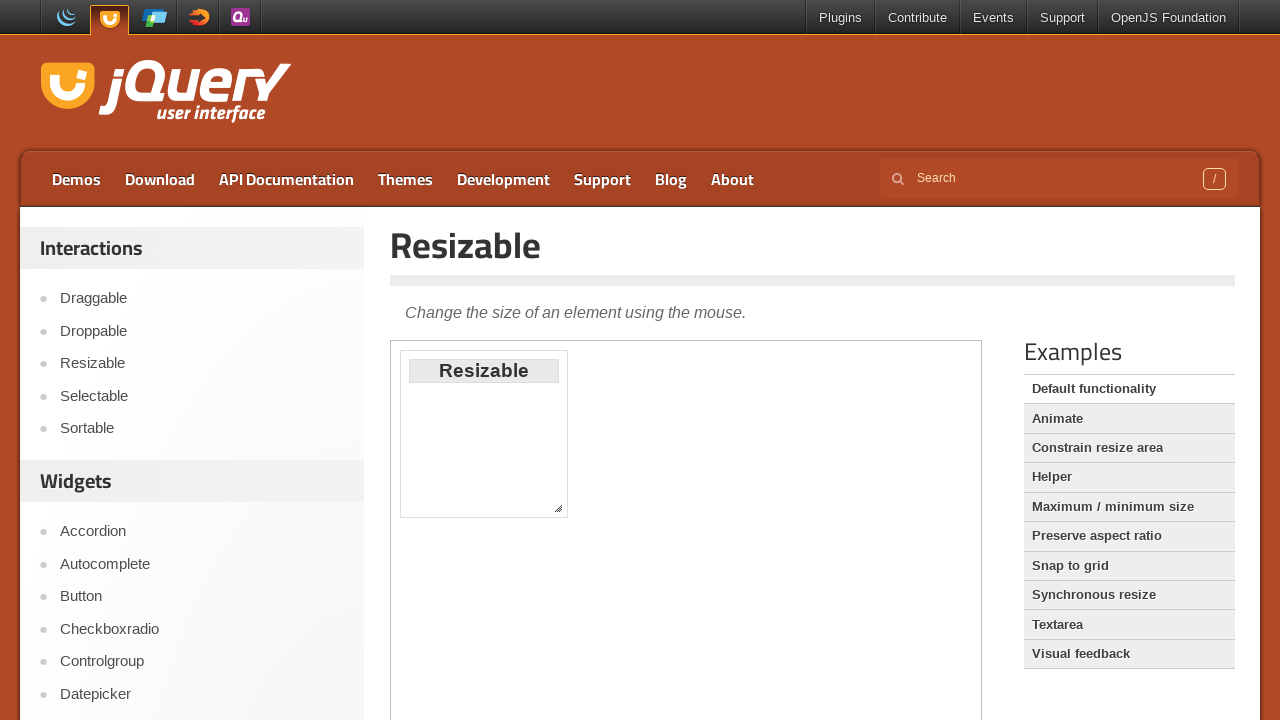

Located resize handle element
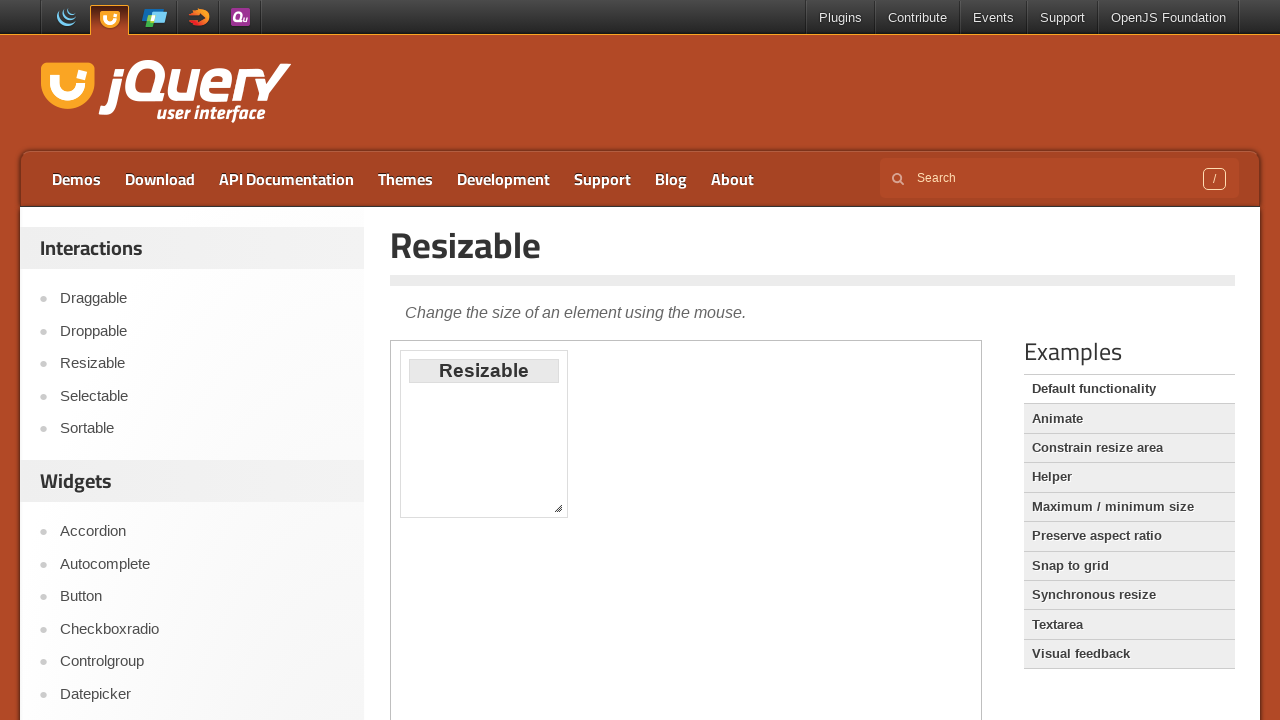

Retrieved bounding box of resize handle
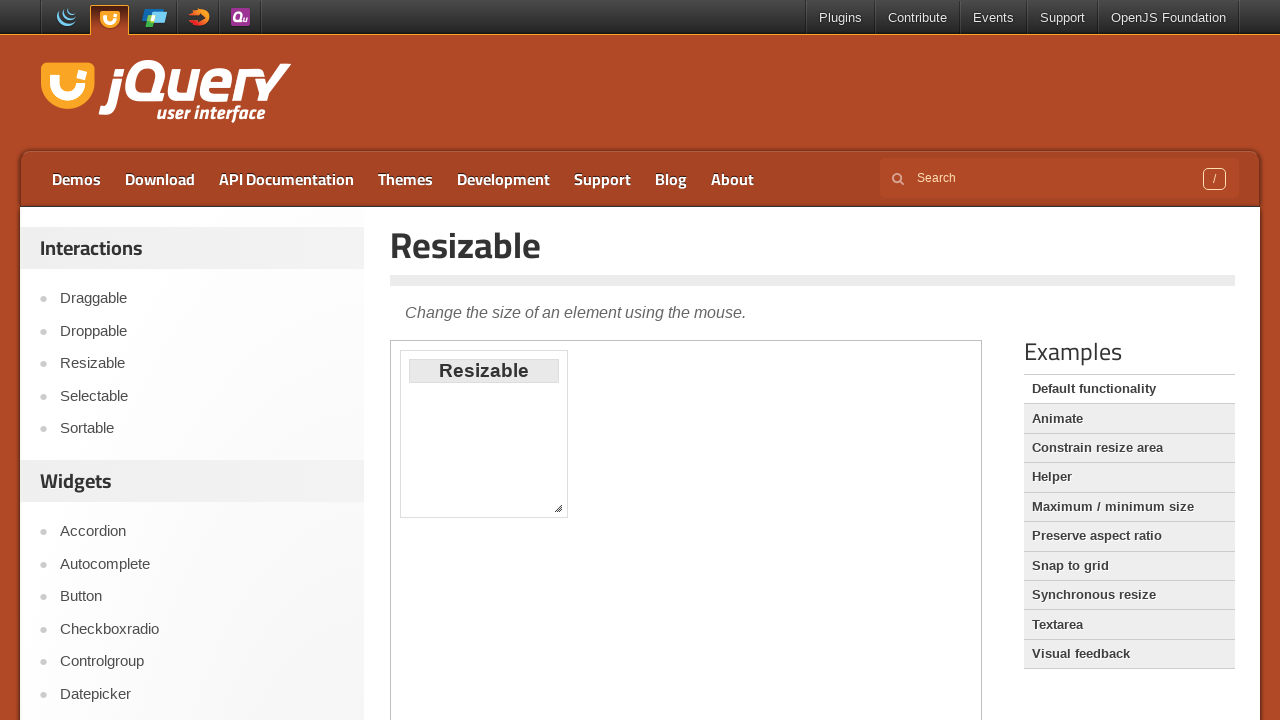

Moved mouse to center of resize handle at (558, 508)
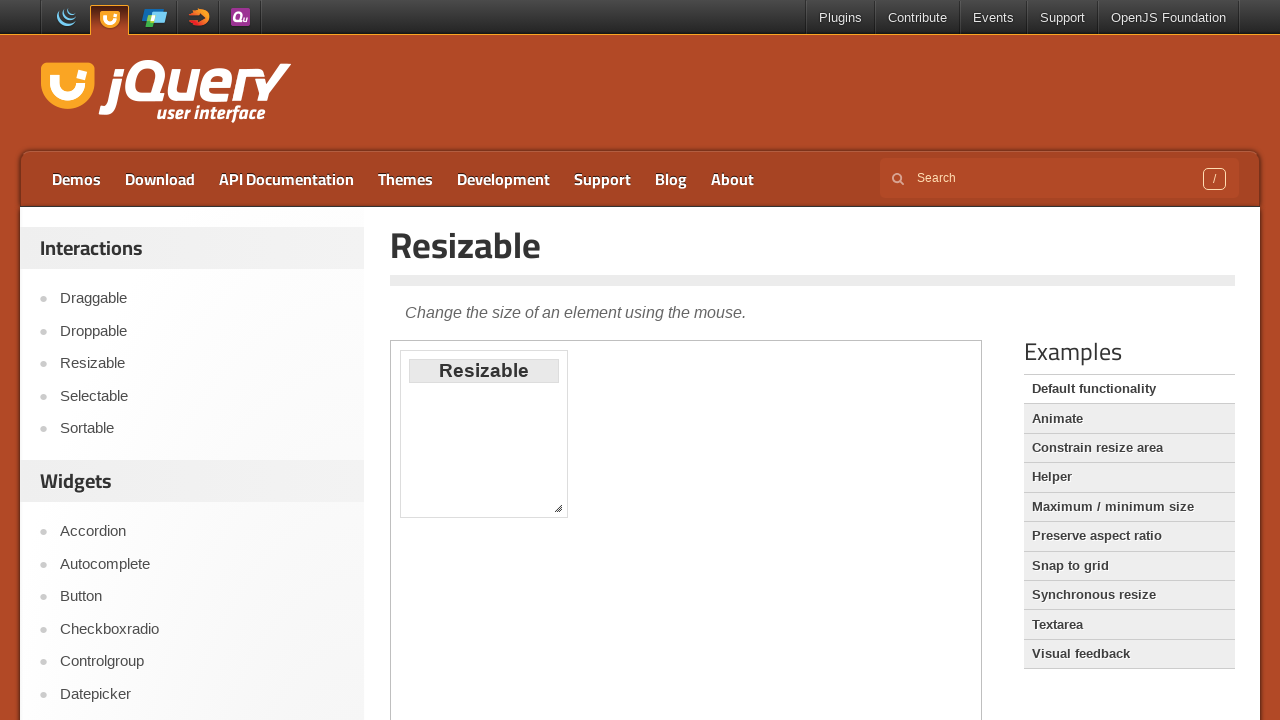

Pressed mouse button down on resize handle at (558, 508)
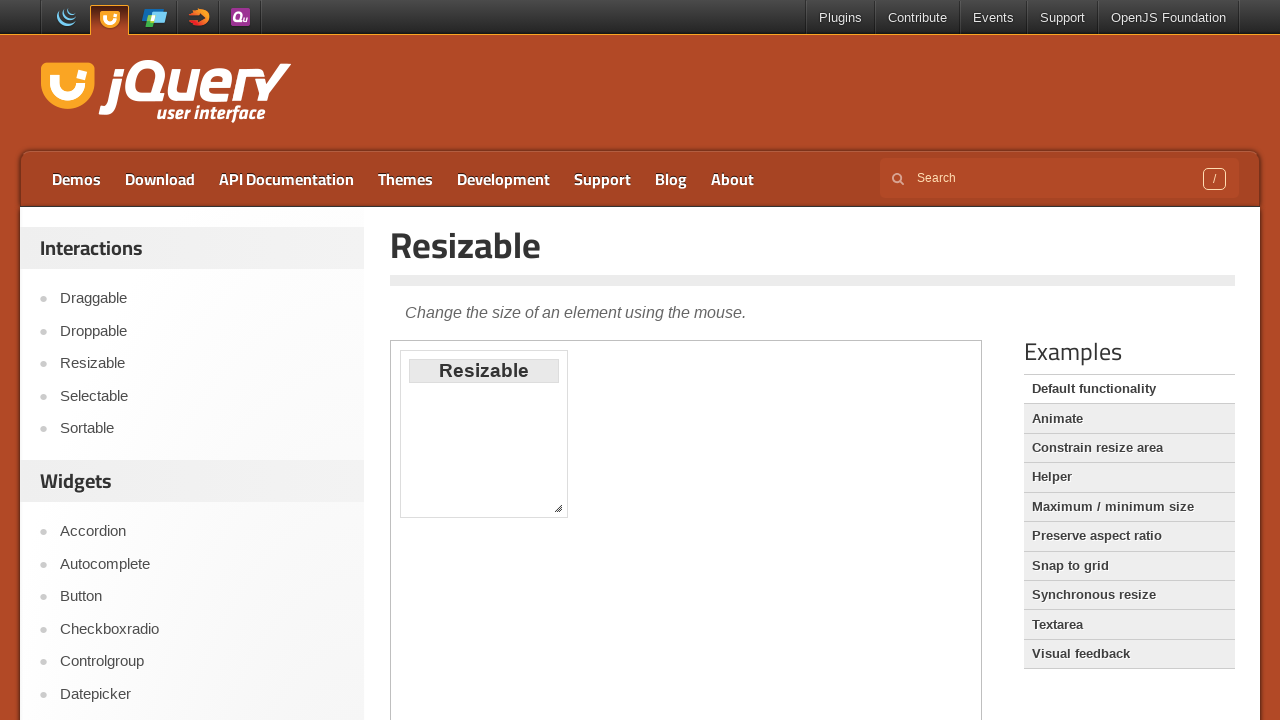

Dragged resize handle to new position (100px right, 300px down) at (650, 800)
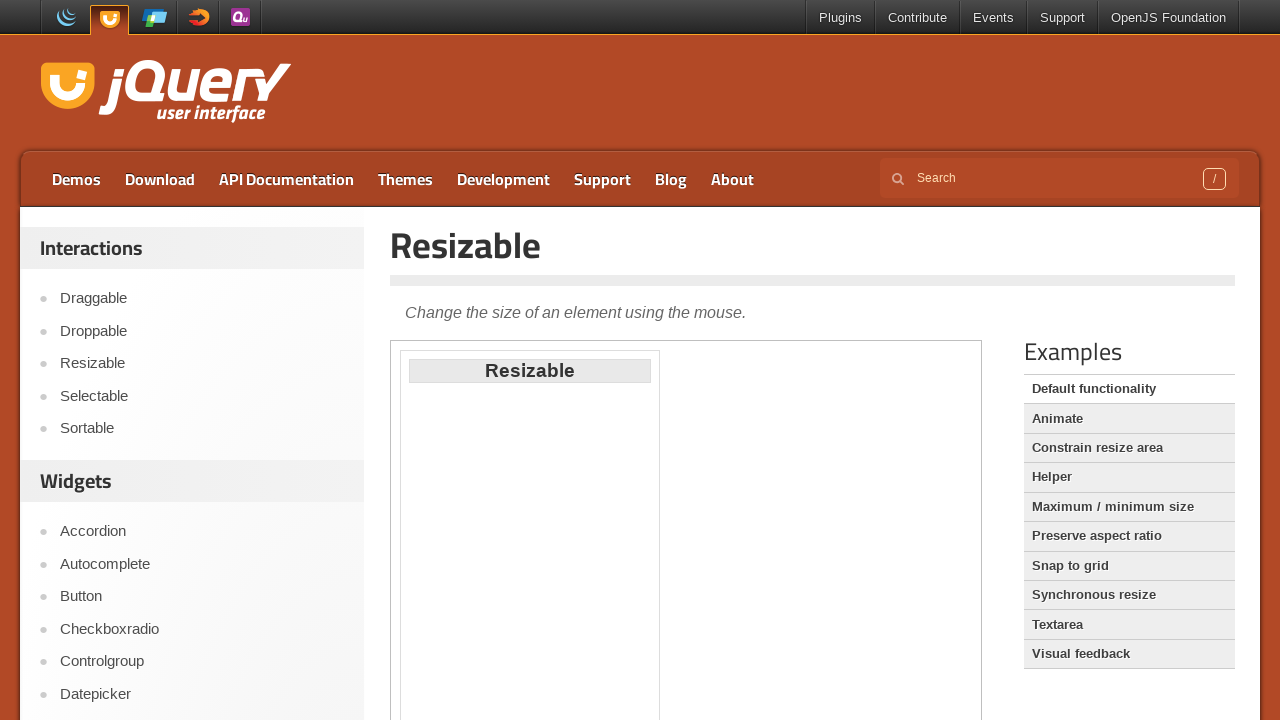

Released mouse button to complete resize operation at (650, 800)
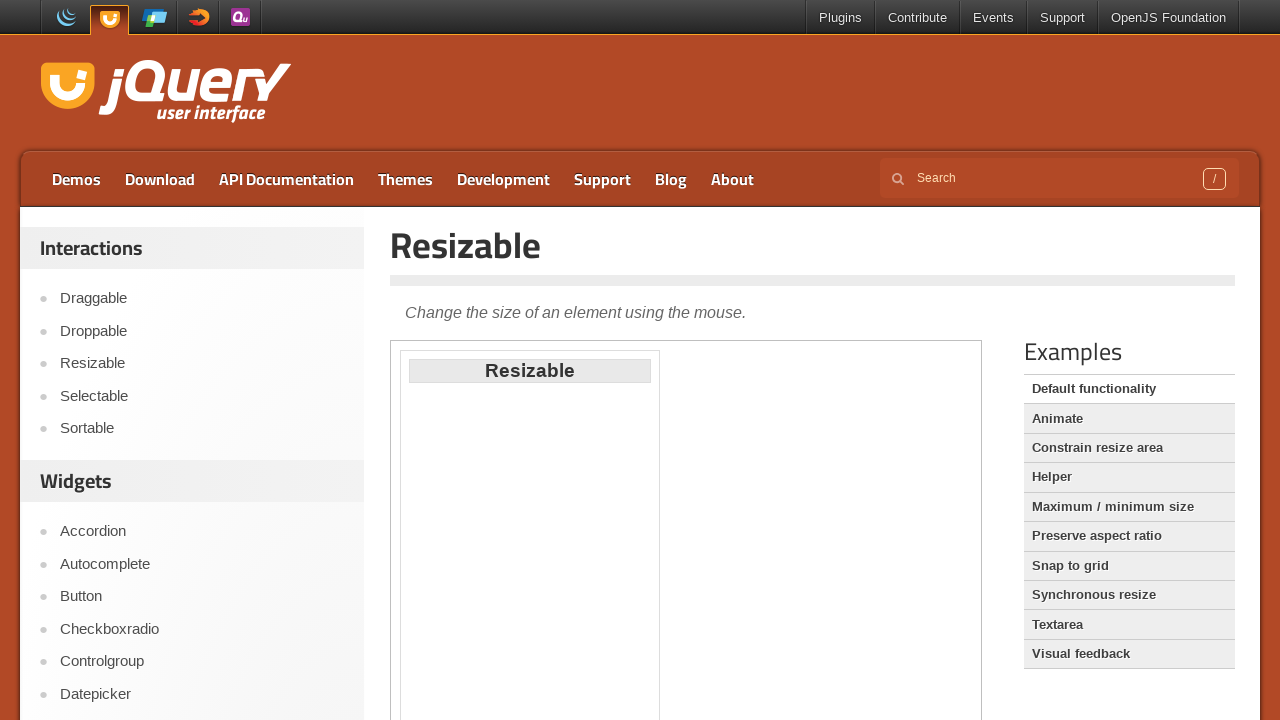

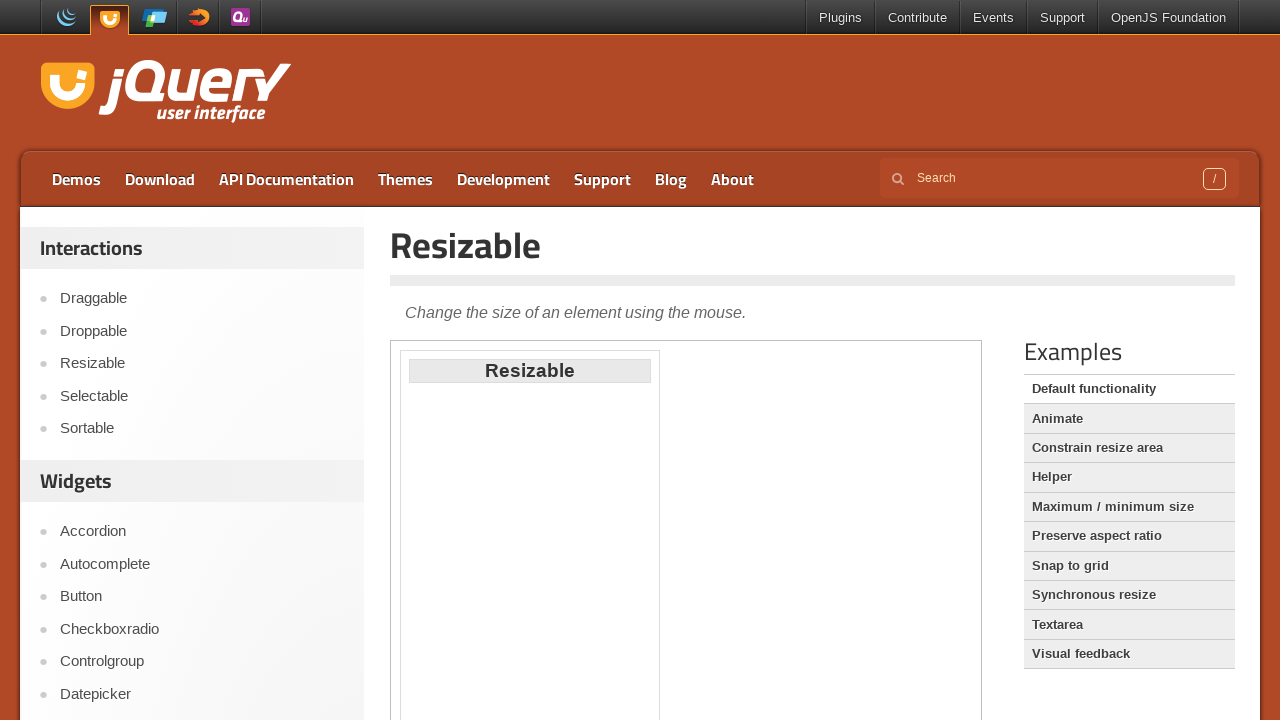